Tests dynamic element addition and removal functionality by clicking Add Element button multiple times and verifying Delete buttons are created

Starting URL: http://the-internet.herokuapp.com/add_remove_elements/

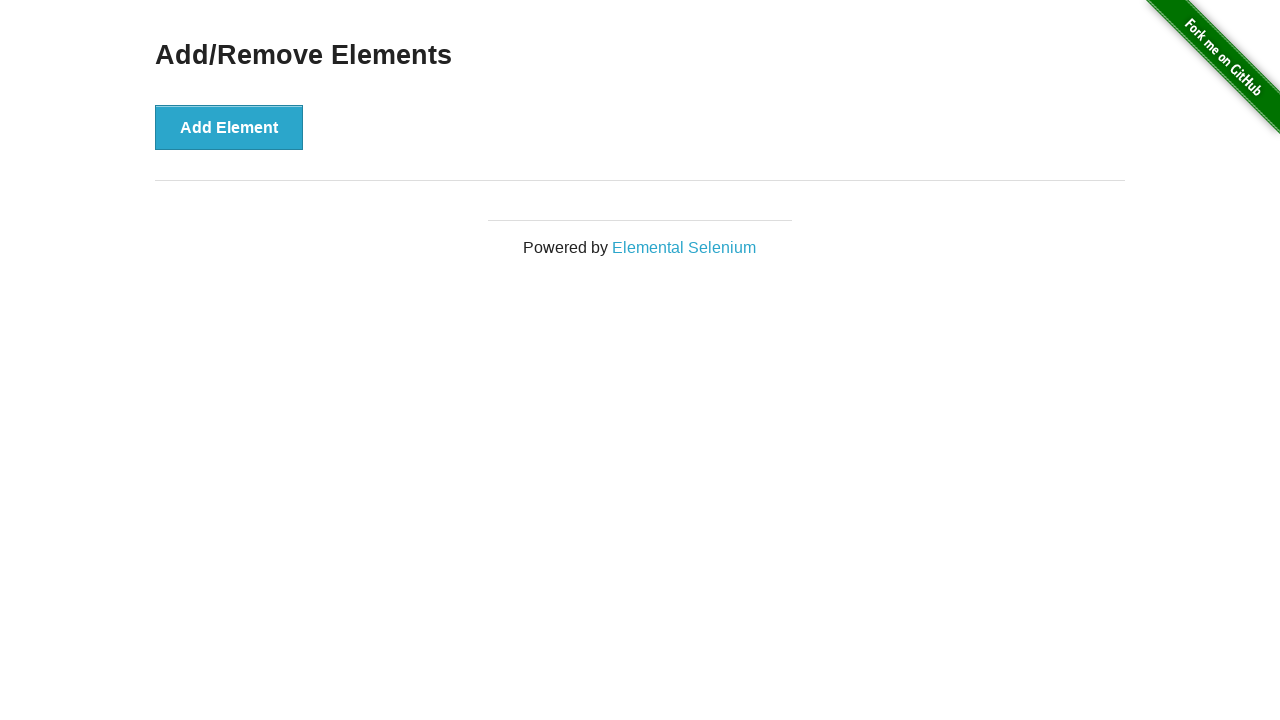

Clicked Add Element button at (229, 127) on button[onclick="addElement()"]
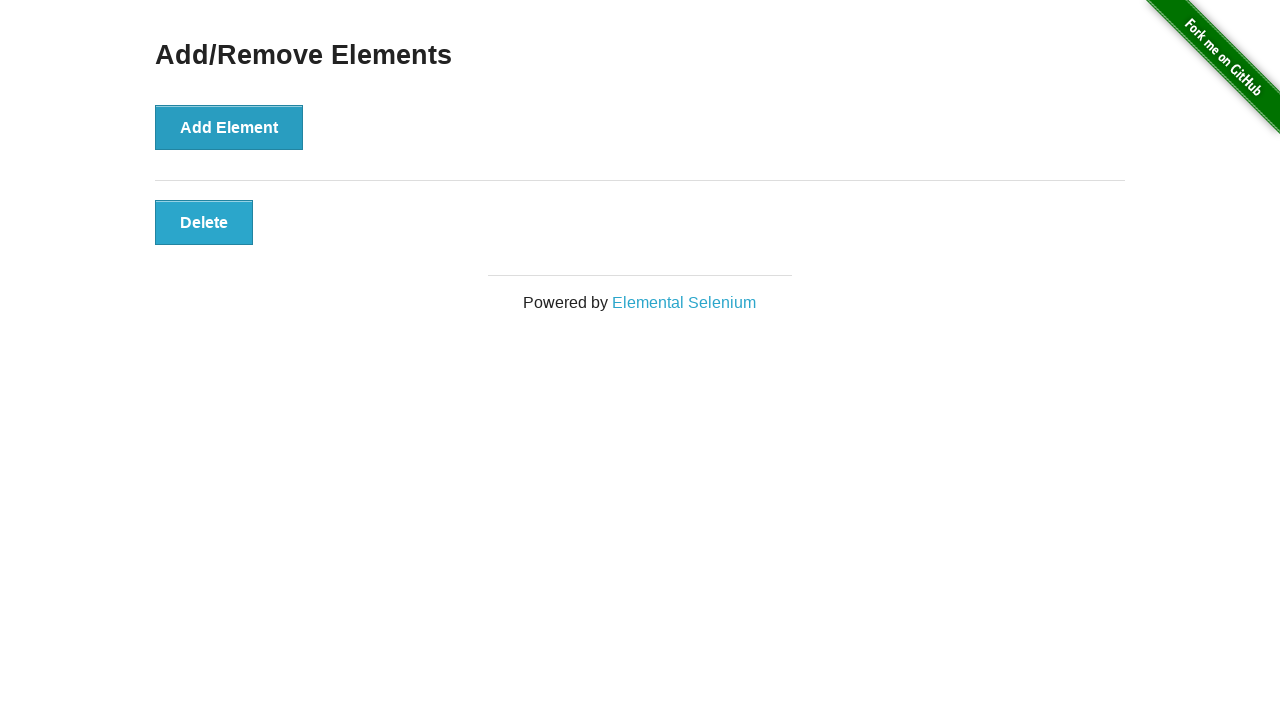

Clicked Add Element button at (229, 127) on button[onclick="addElement()"]
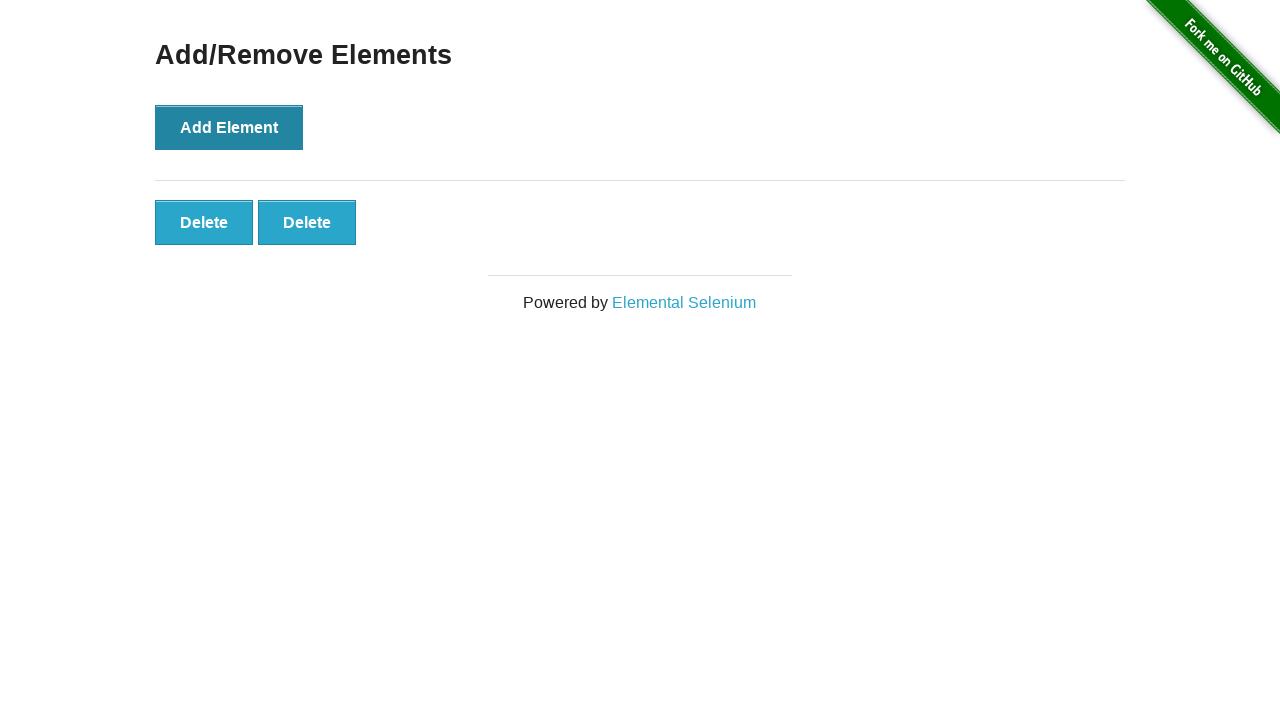

Clicked Add Element button at (229, 127) on button[onclick="addElement()"]
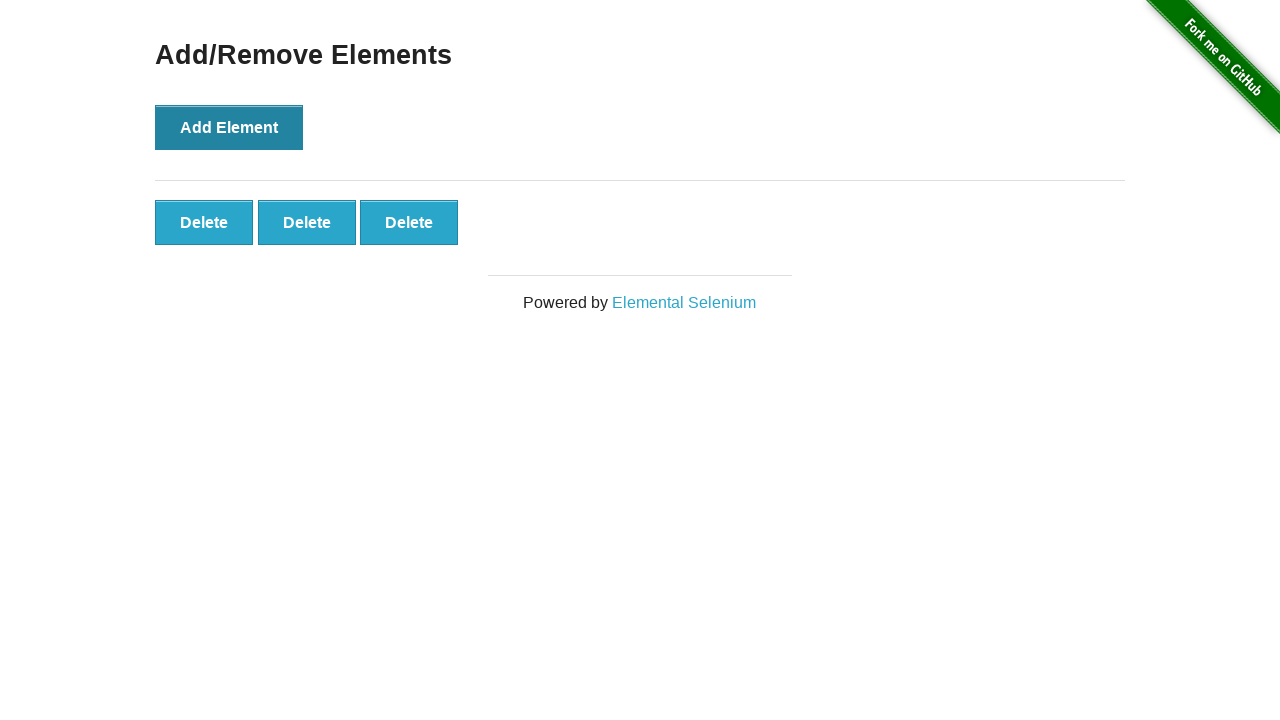

Clicked Add Element button at (229, 127) on button[onclick="addElement()"]
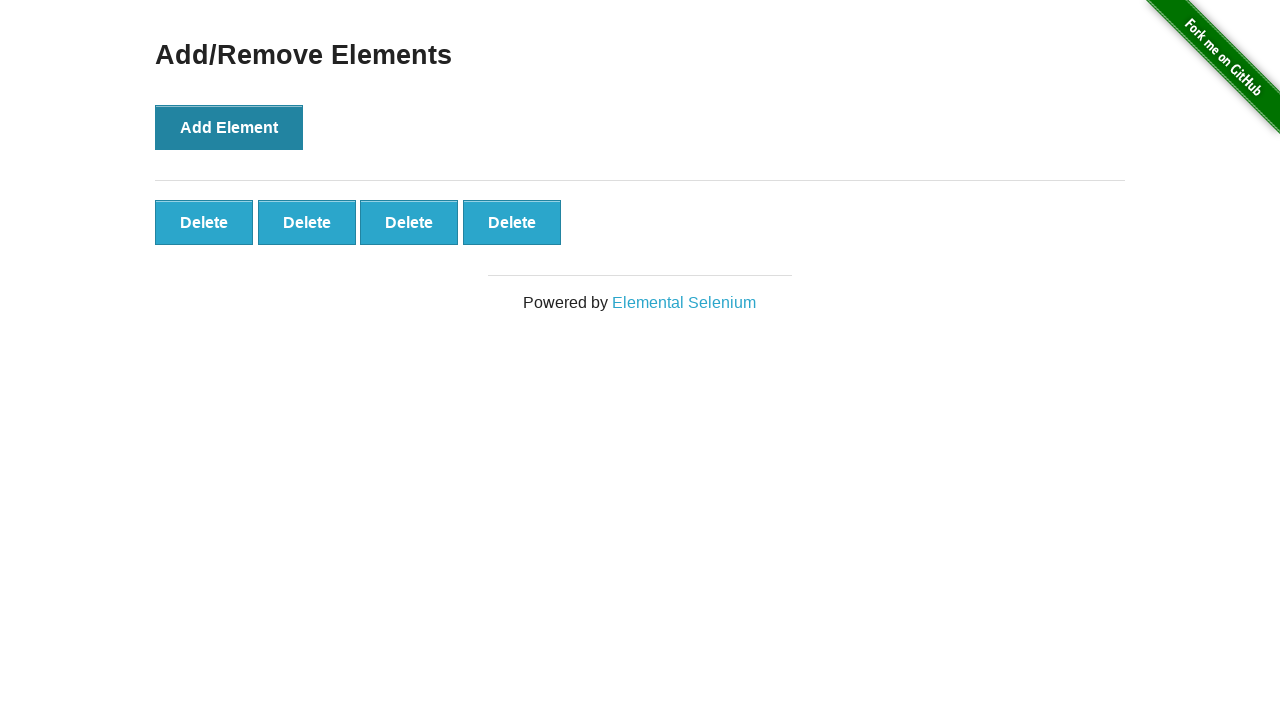

Clicked Add Element button at (229, 127) on button[onclick="addElement()"]
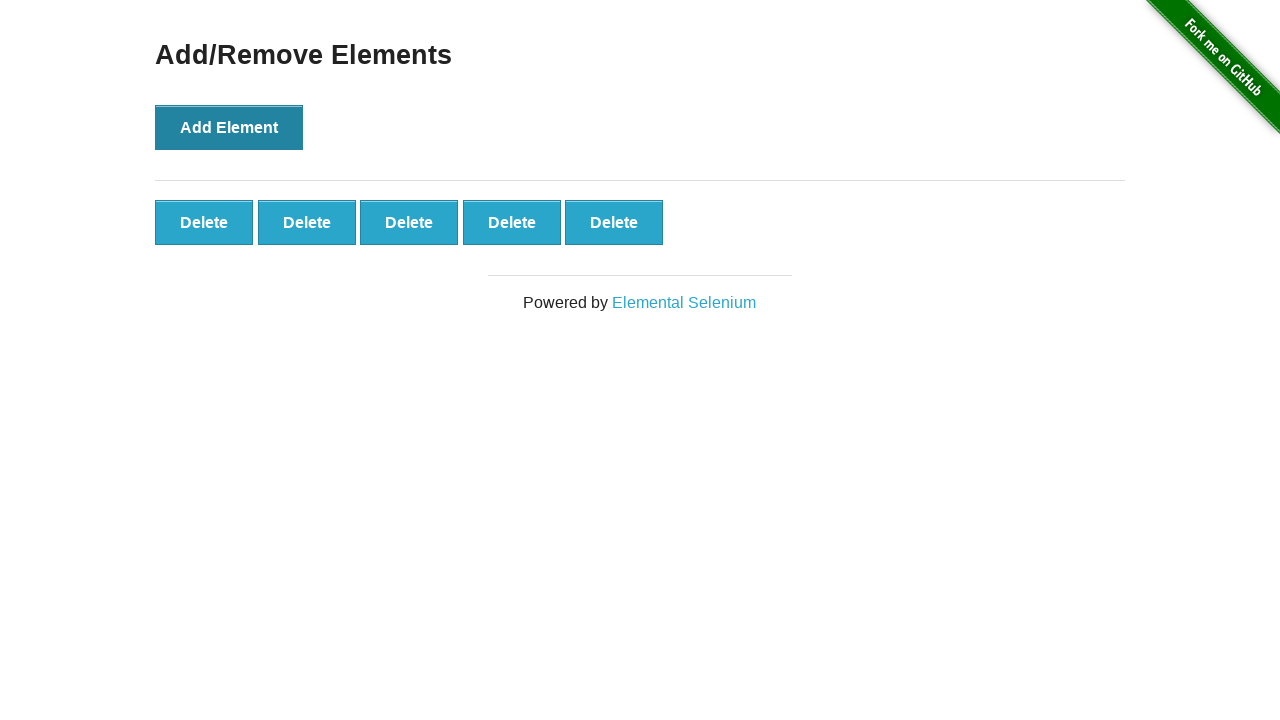

Located all Delete buttons
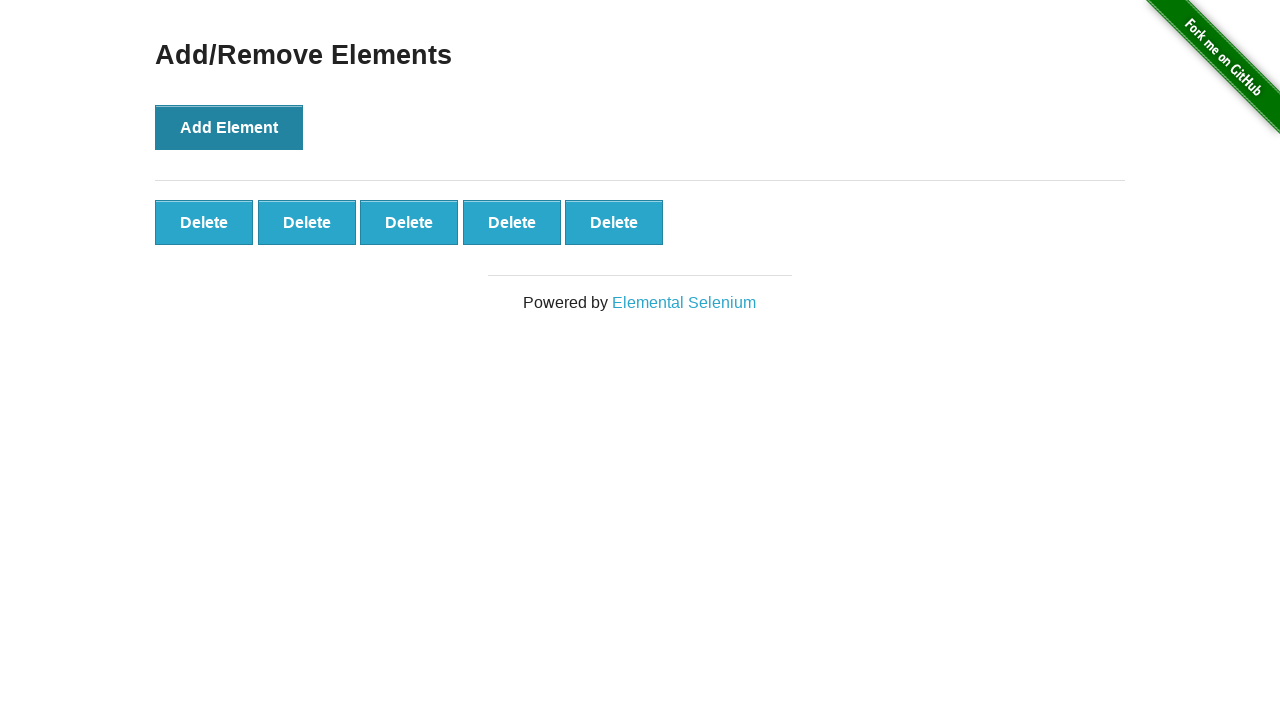

Counted 5 Delete buttons
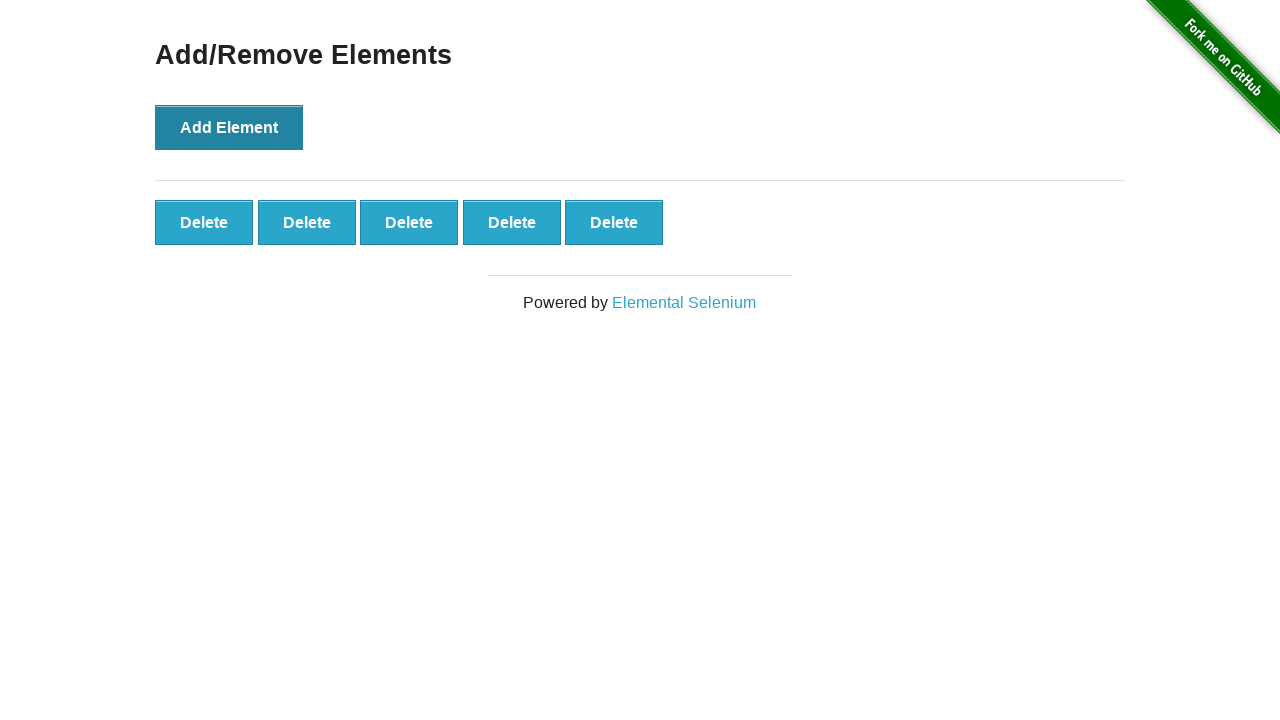

Verified that 5 Delete buttons were created
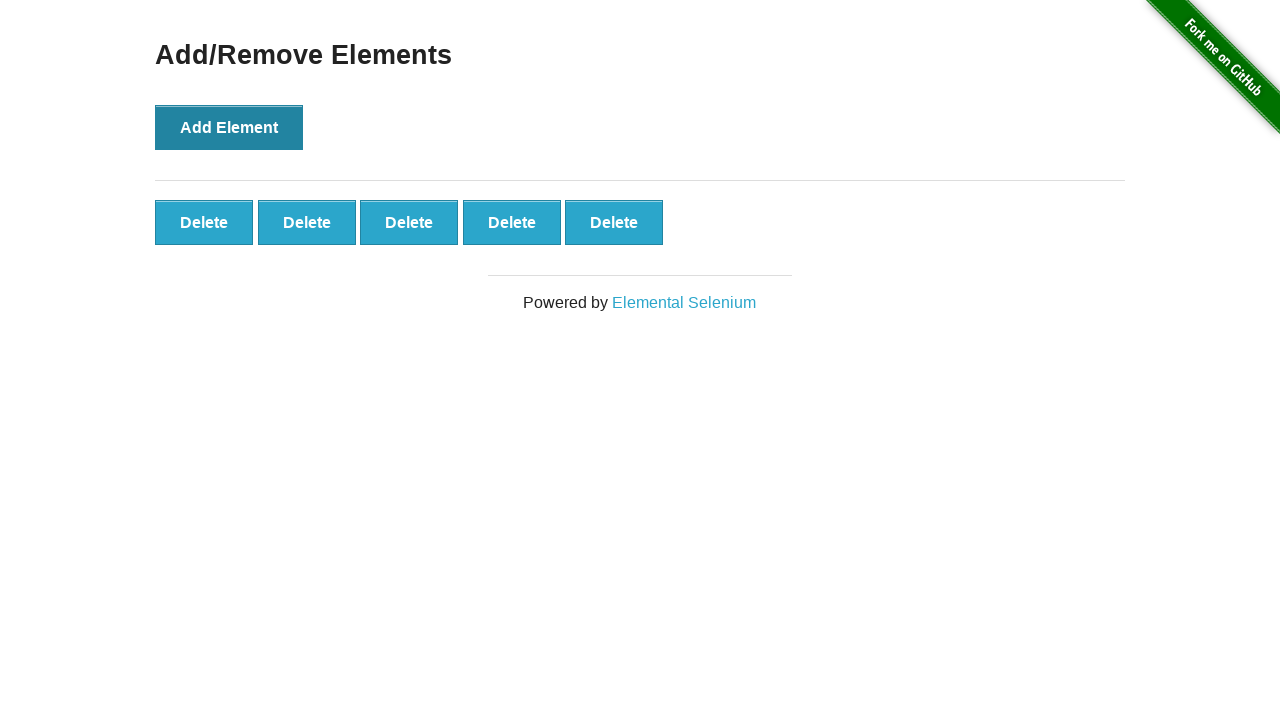

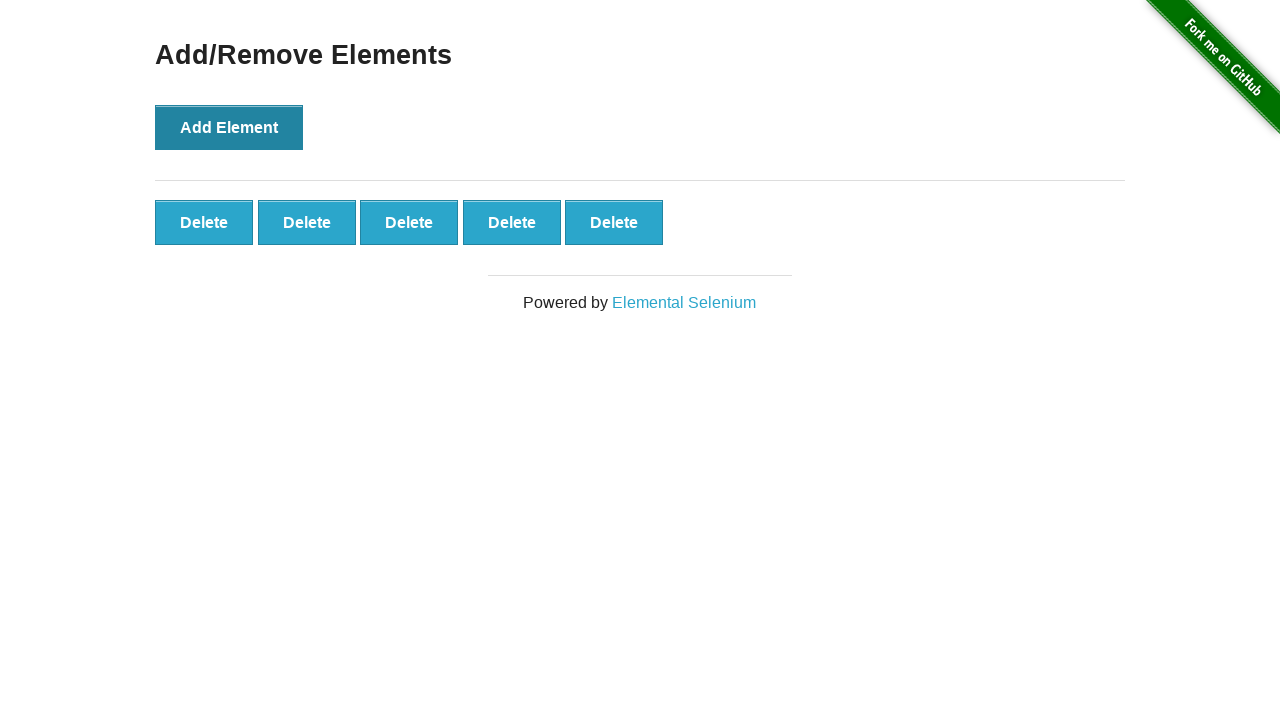